Tests checkbox functionality on an automation practice page by verifying initial unchecked state, clicking a checkbox, and verifying it becomes checked

Starting URL: https://rahulshettyacademy.com/AutomationPractice/

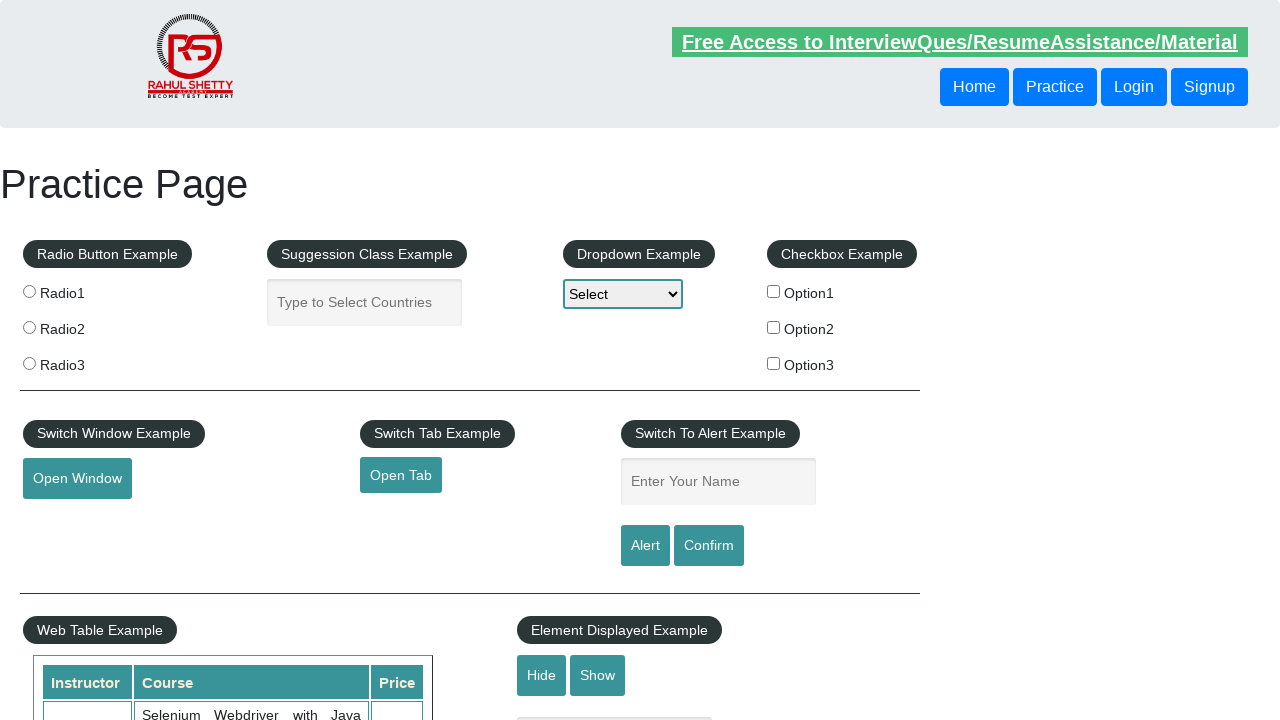

Located checkbox with id 'checkBoxOption1'
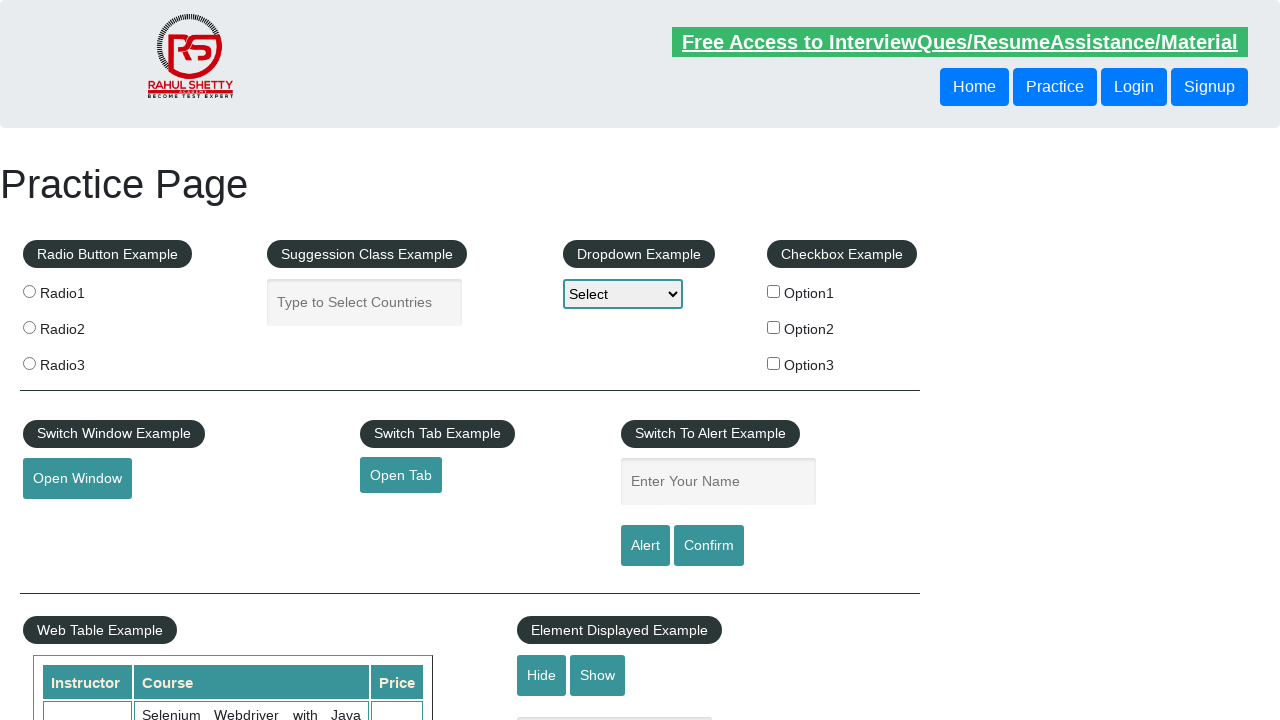

Verified checkbox is initially unchecked
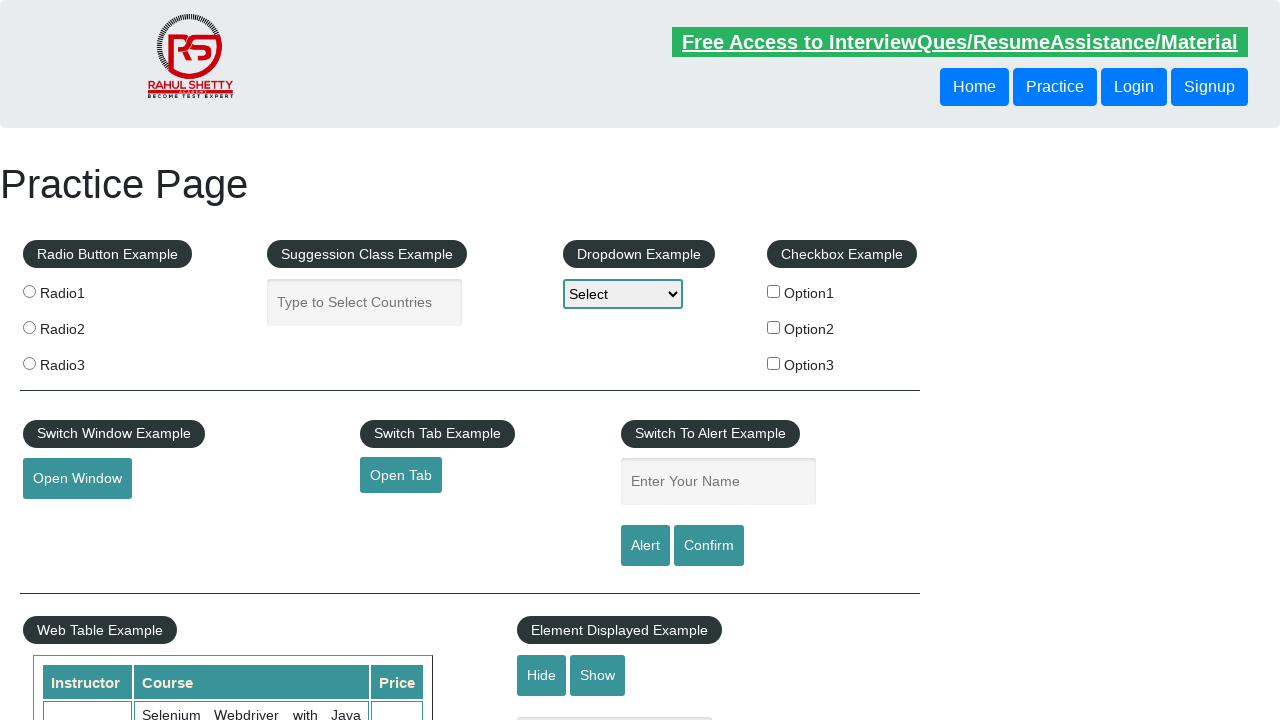

Clicked checkbox to select it at (774, 291) on input[id='checkBoxOption1']
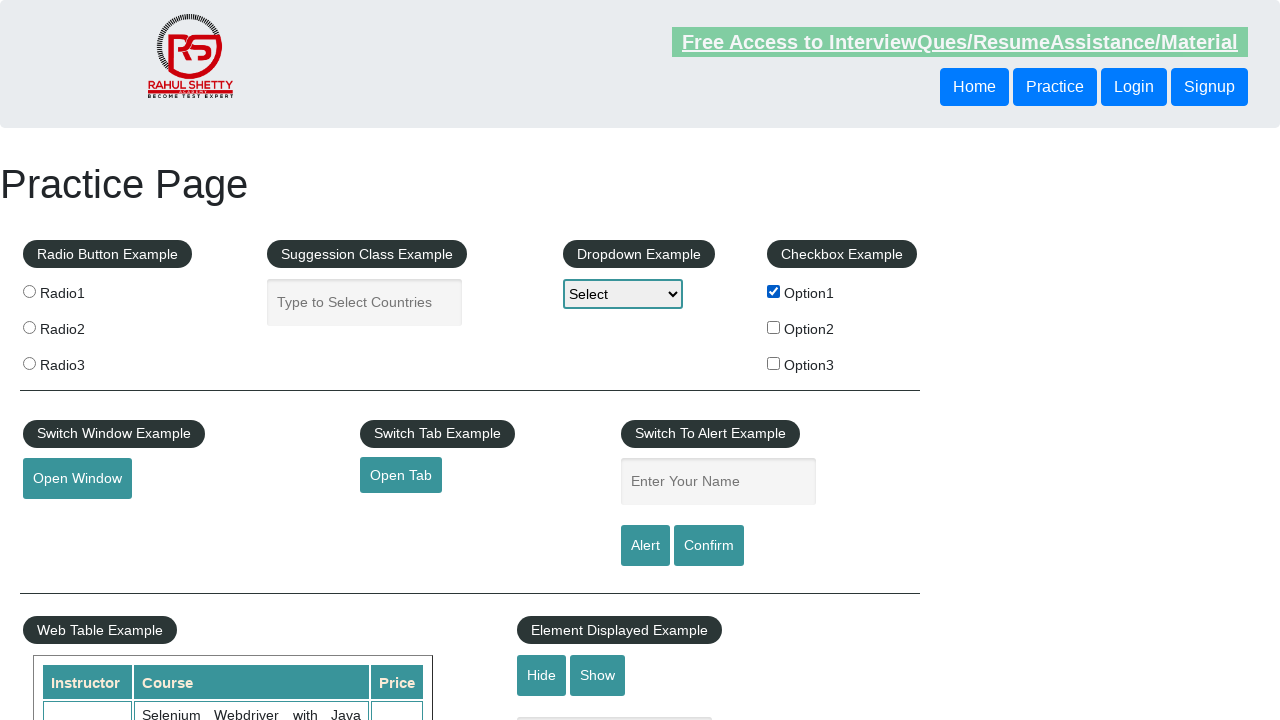

Verified checkbox is now checked after clicking
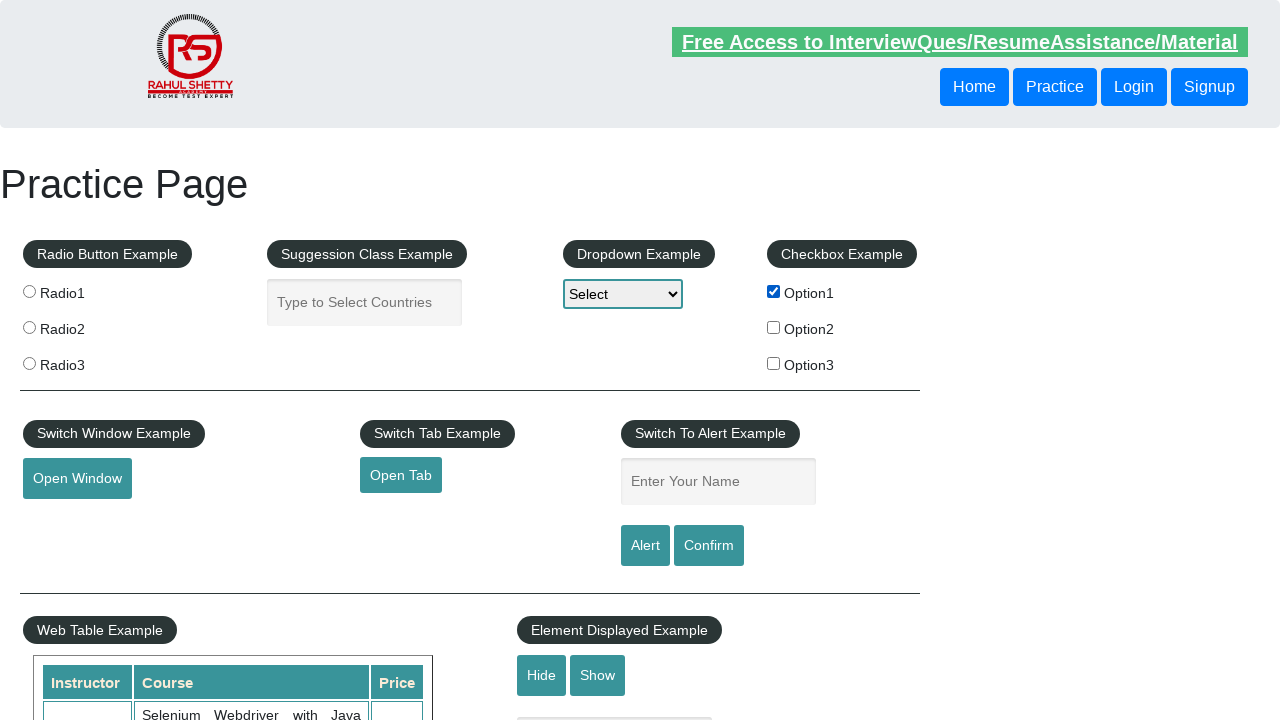

Located all checkboxes on the page
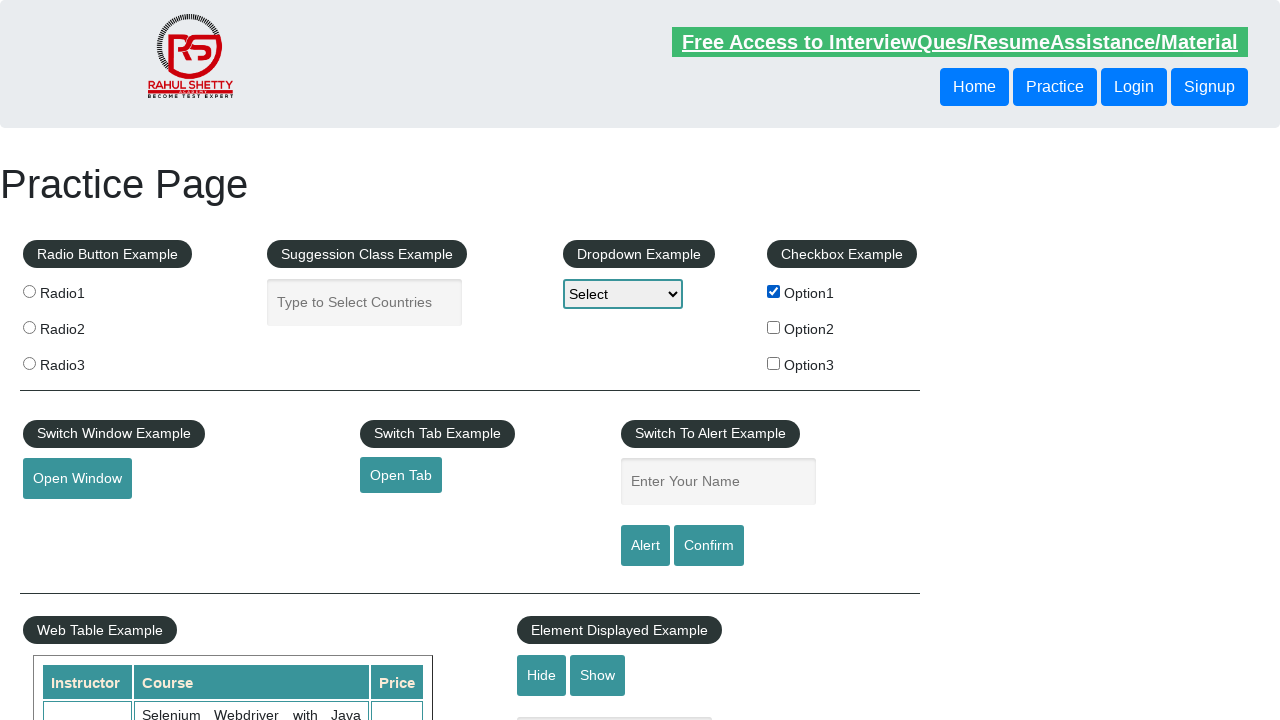

Retrieved checkbox count: 3 checkboxes found
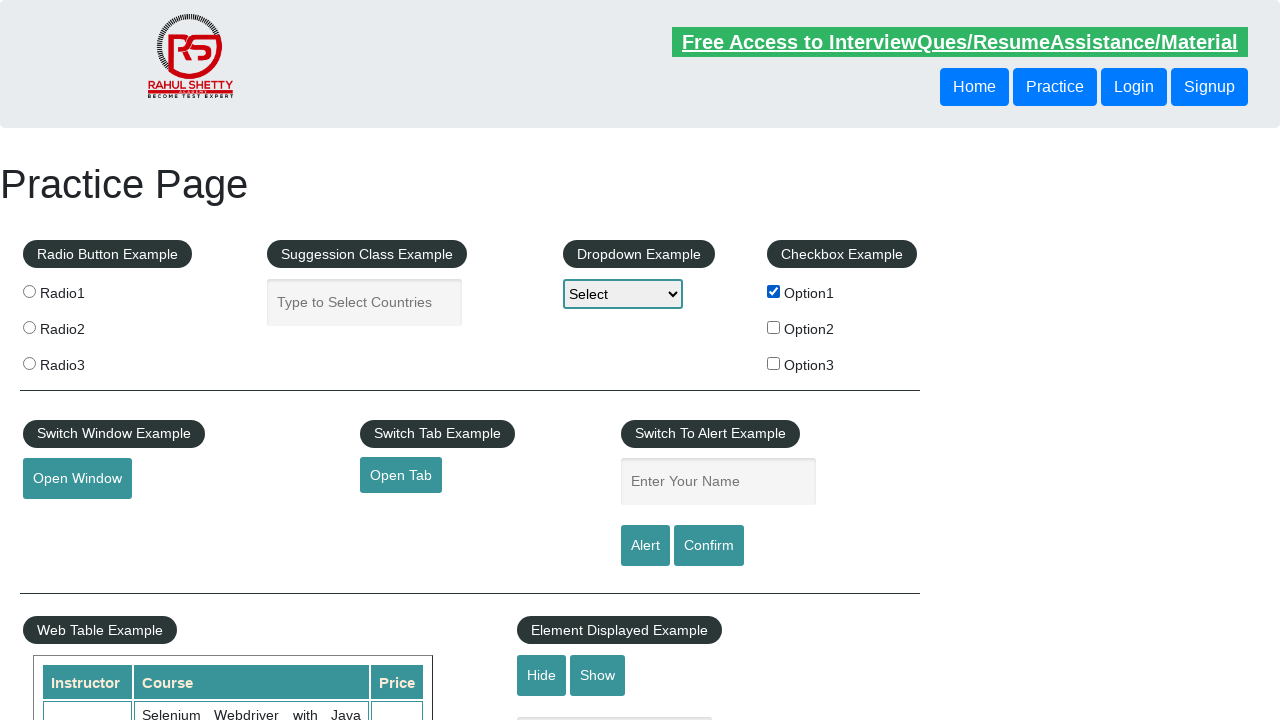

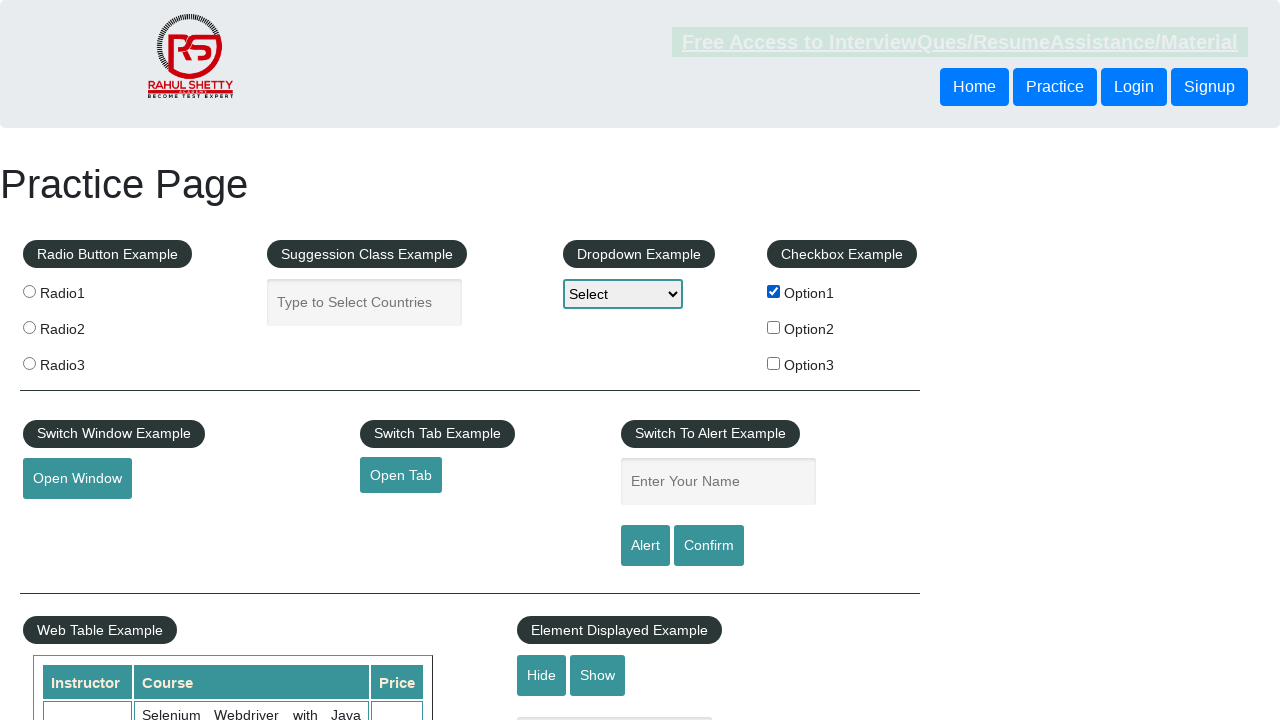